Tests button click functionality by navigating to the Buttons section, clicking the ClickMe button, and verifying the dynamic click message appears

Starting URL: https://demoqa.com/elements

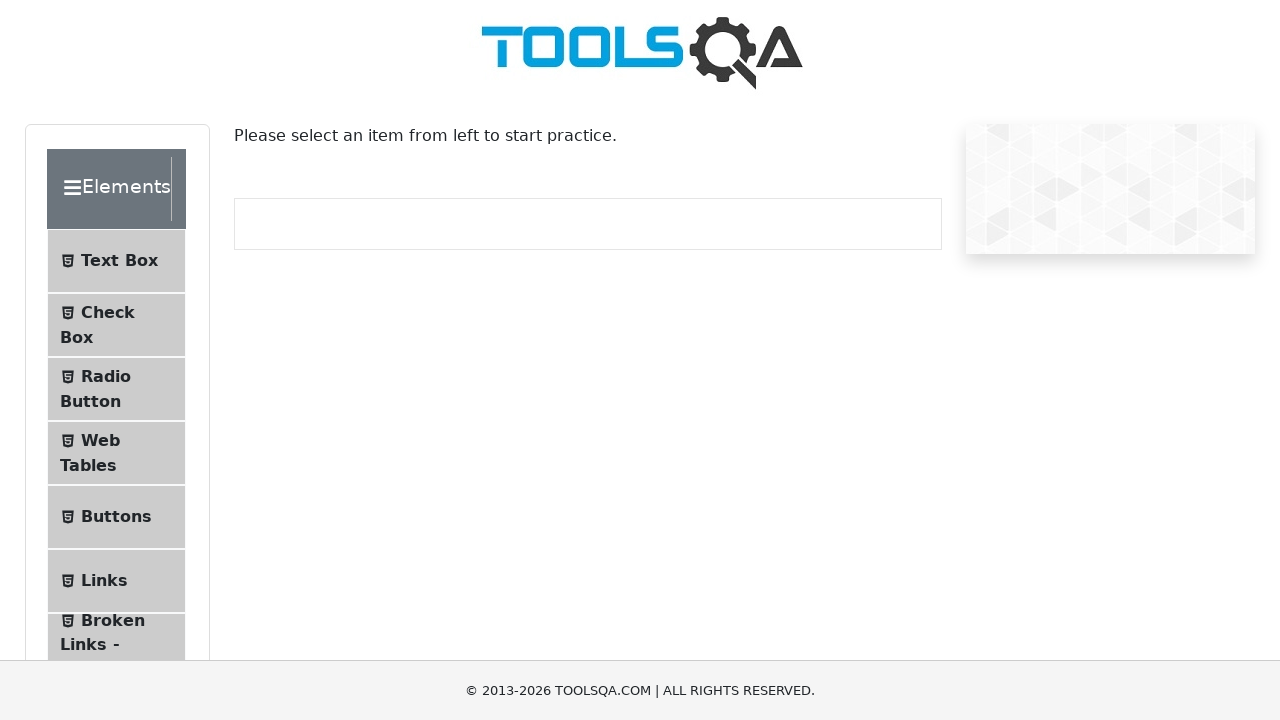

Clicked on Buttons section in navigation at (116, 517) on #item-4
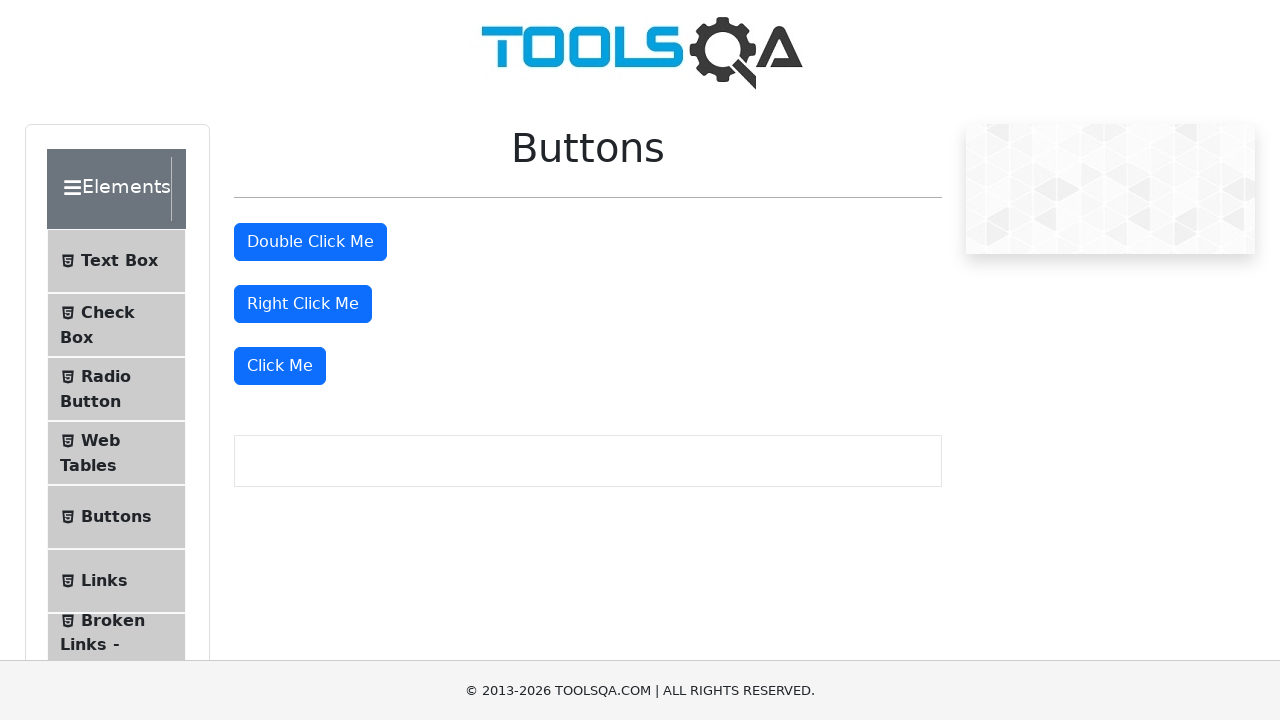

Located all div elements with mt-4 class
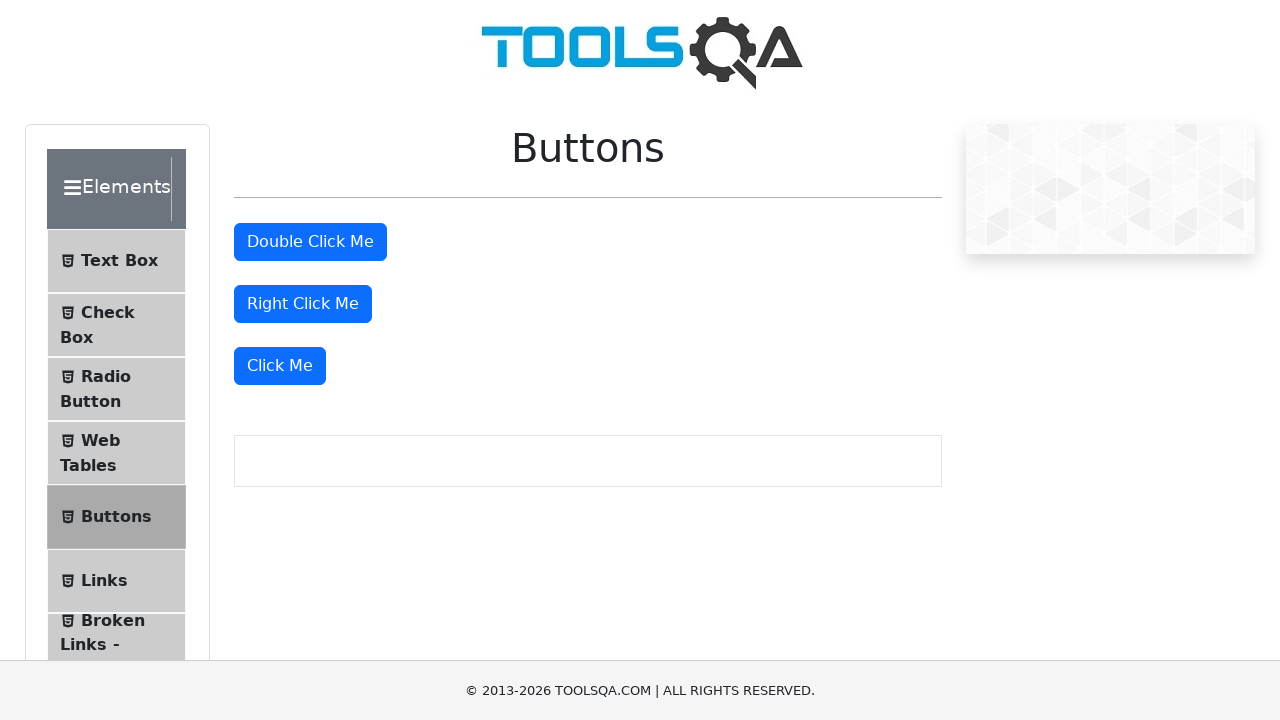

Selected the second to last mt-4 div element
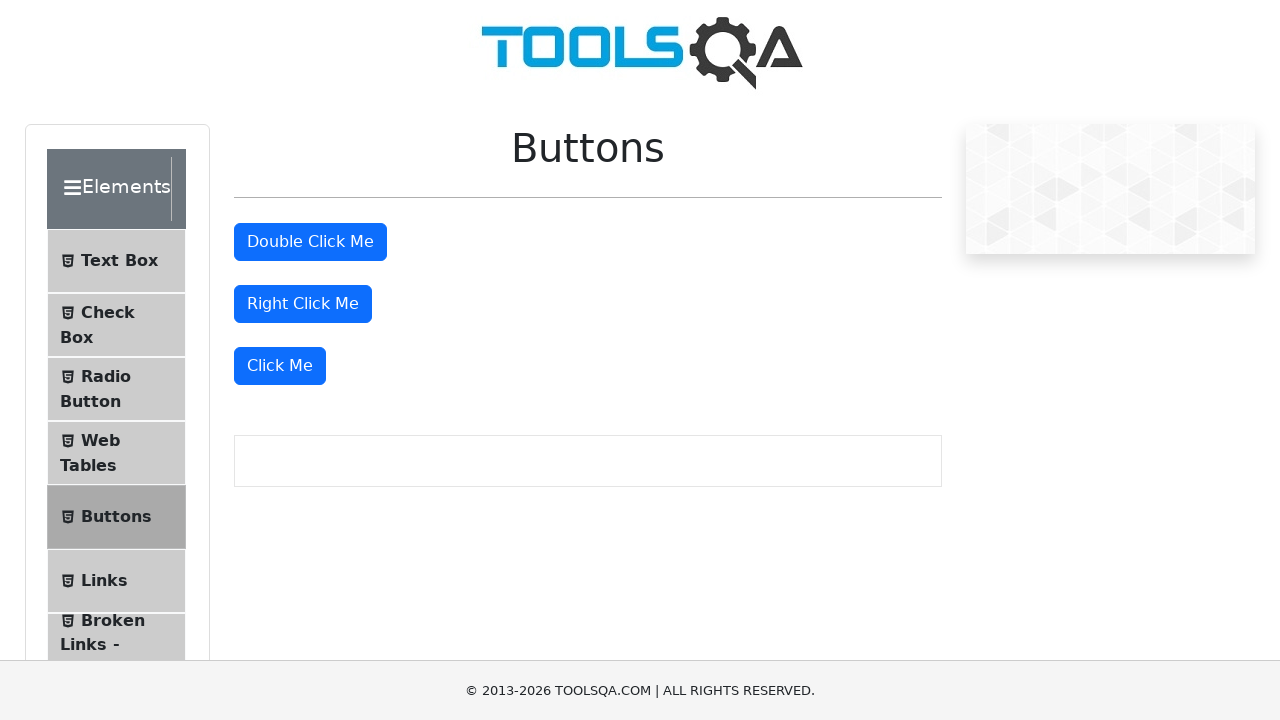

Clicked the ClickMe button within the selected div
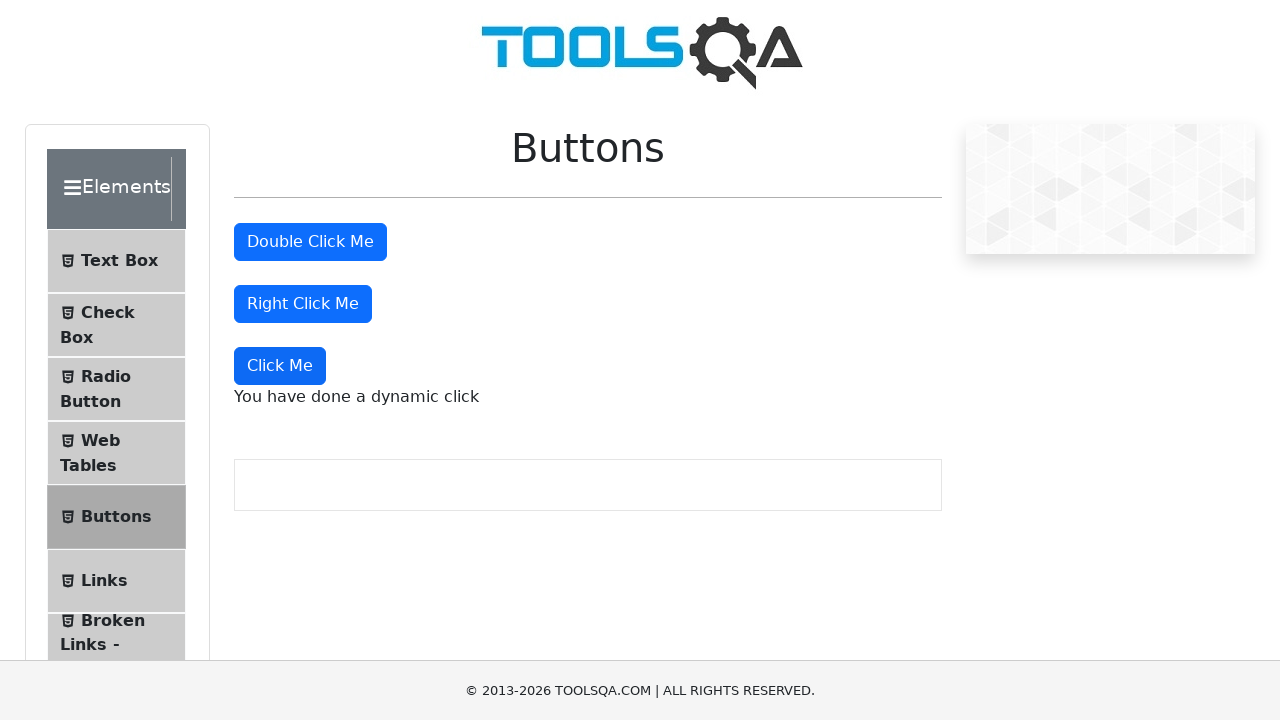

Dynamic click message element appeared
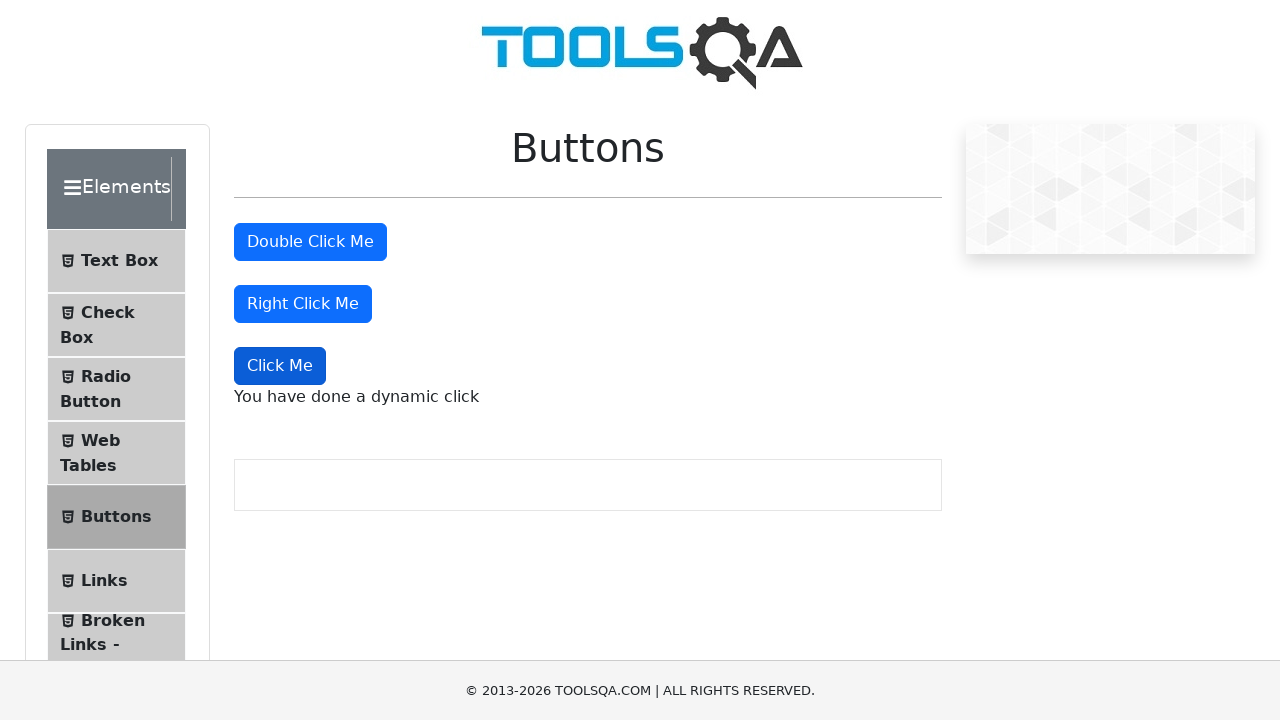

Located the dynamic click message element
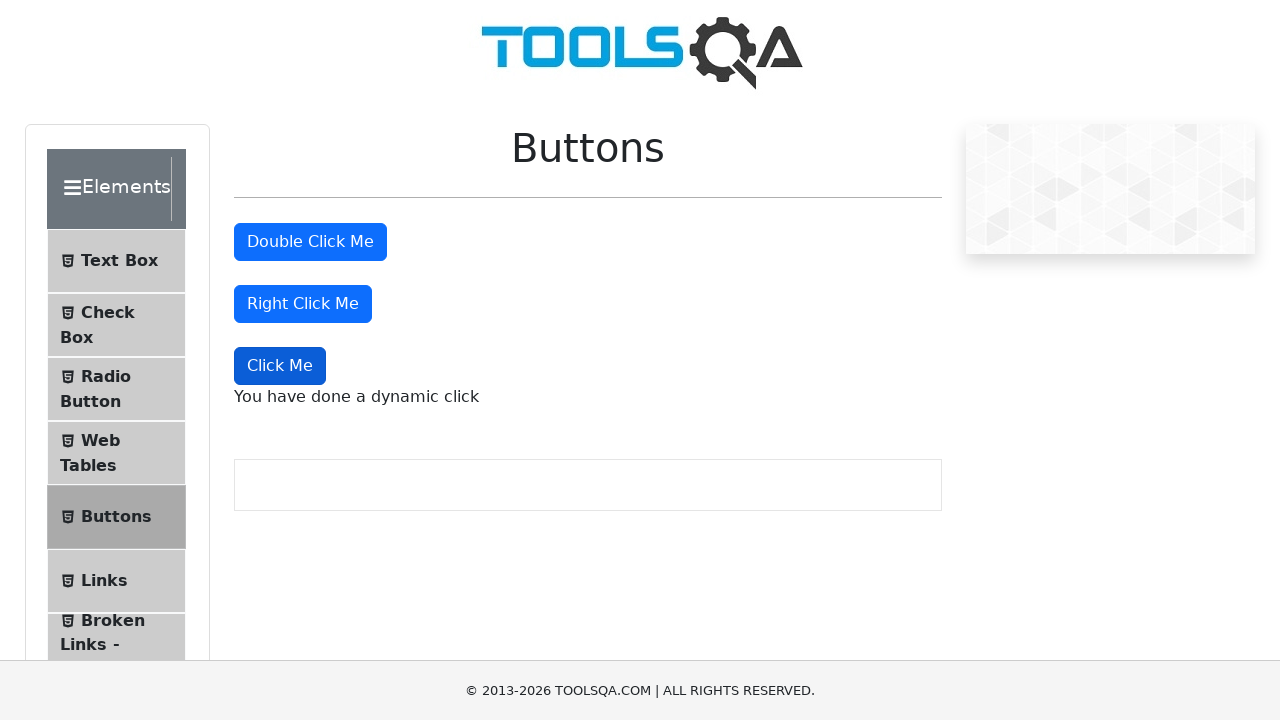

Retrieved message text: 'You have done a dynamic click'
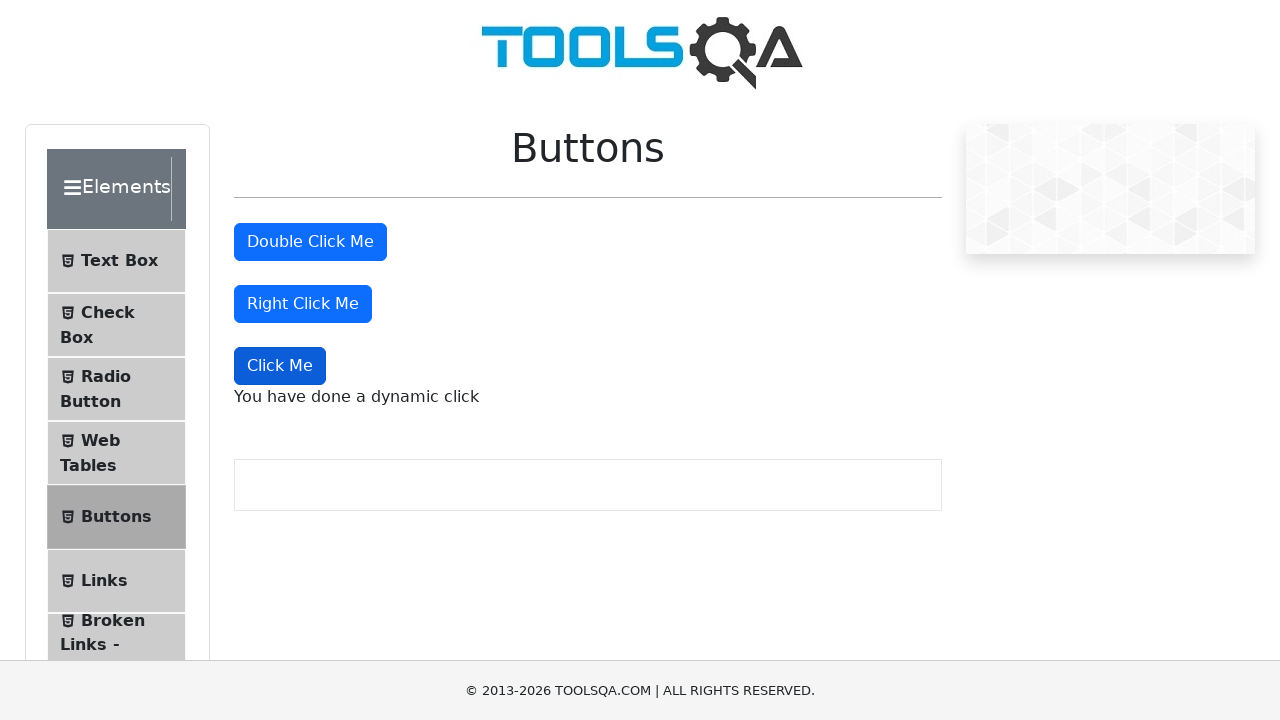

Verified that the dynamic click message displays correctly
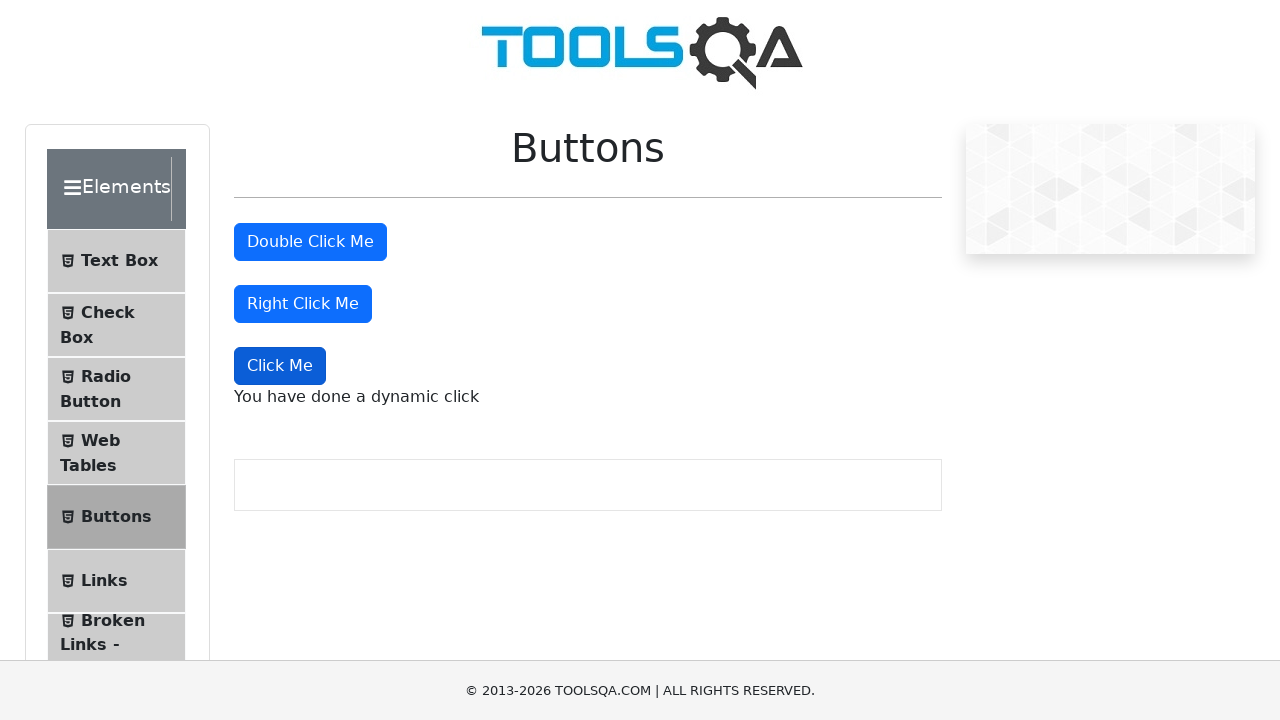

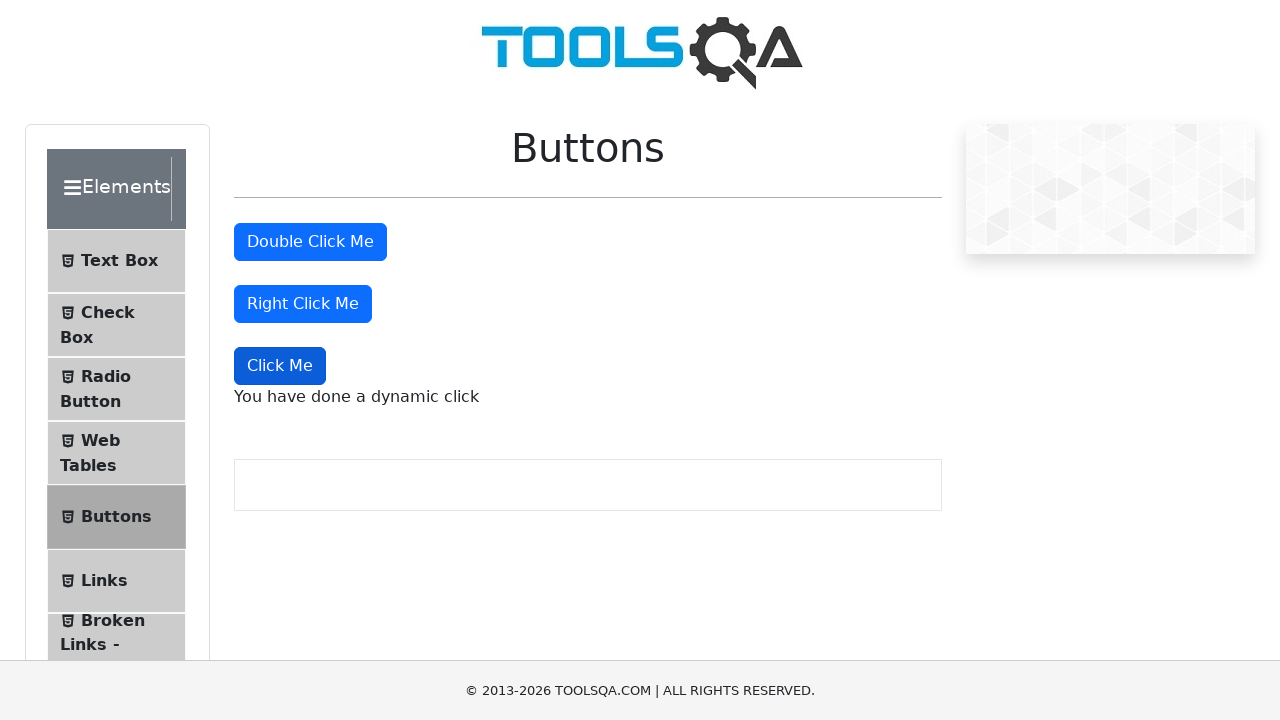